Tests explicit wait functionality by clicking a resend button and waiting for a message to appear using WebDriverWait with custom polling and exception handling

Starting URL: https://eviltester.github.io/supportclasses/

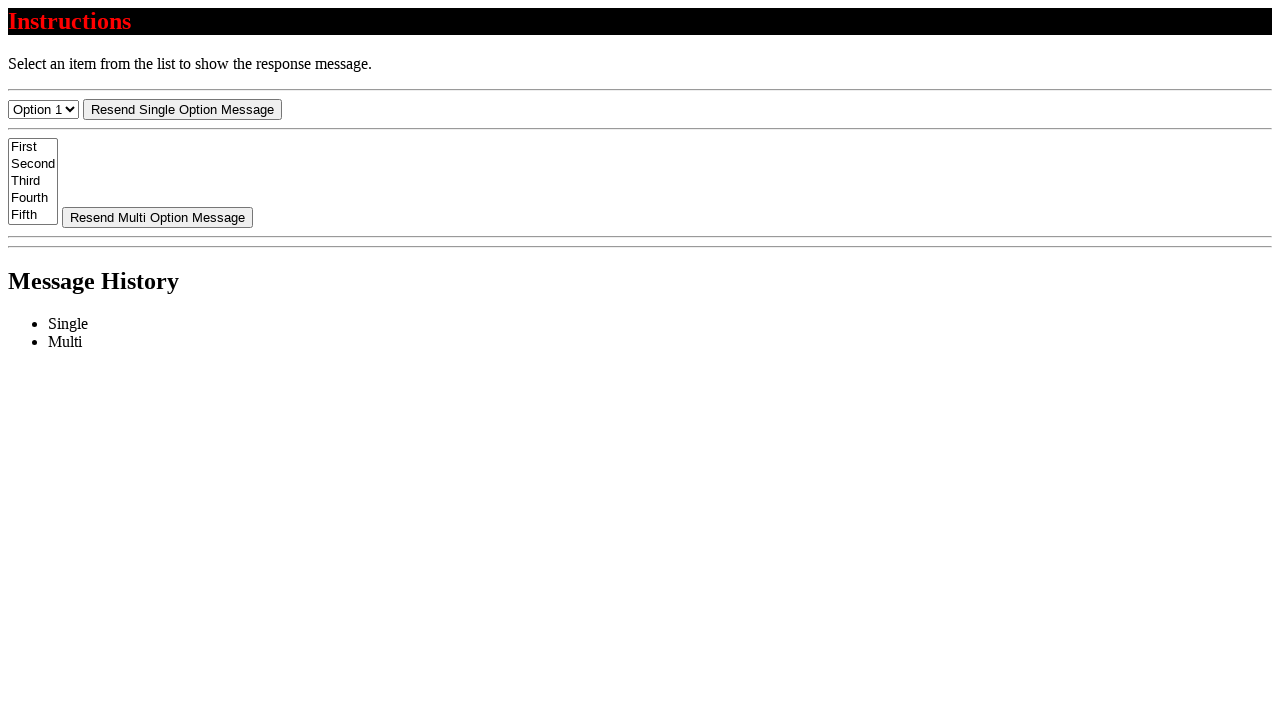

Navigated to explicit wait test page
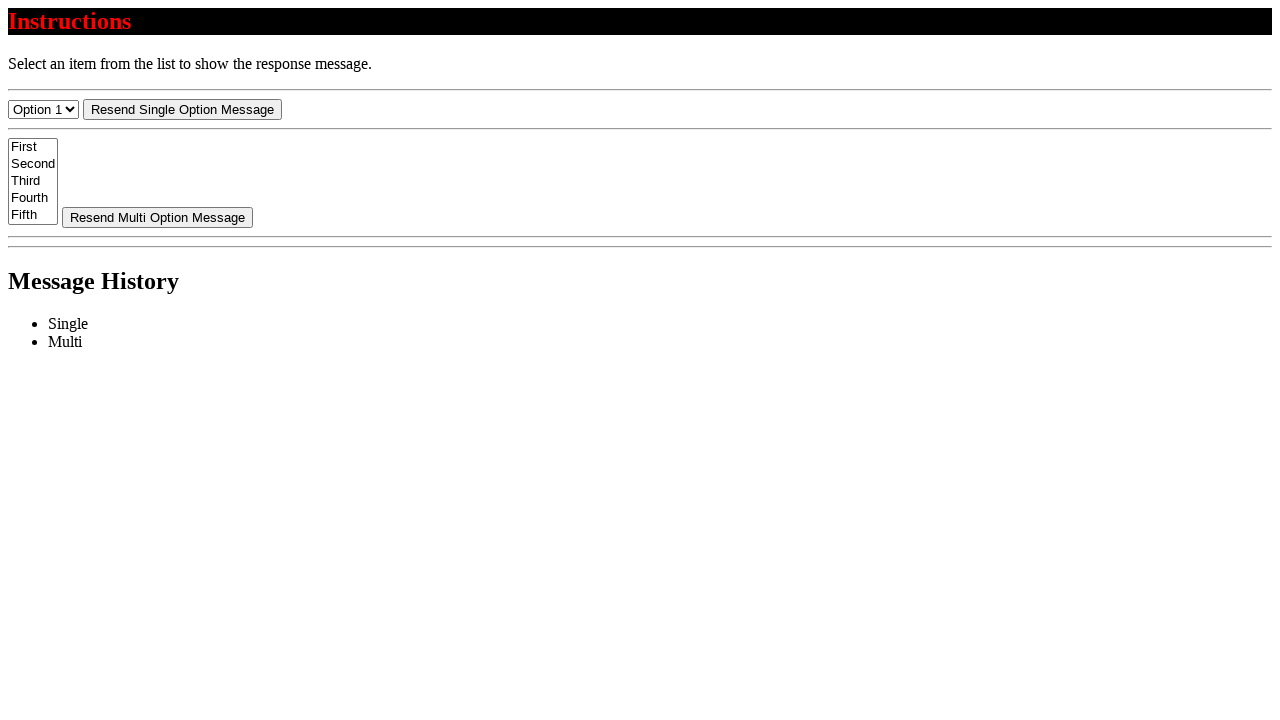

Clicked resend button at (182, 109) on #resend-select
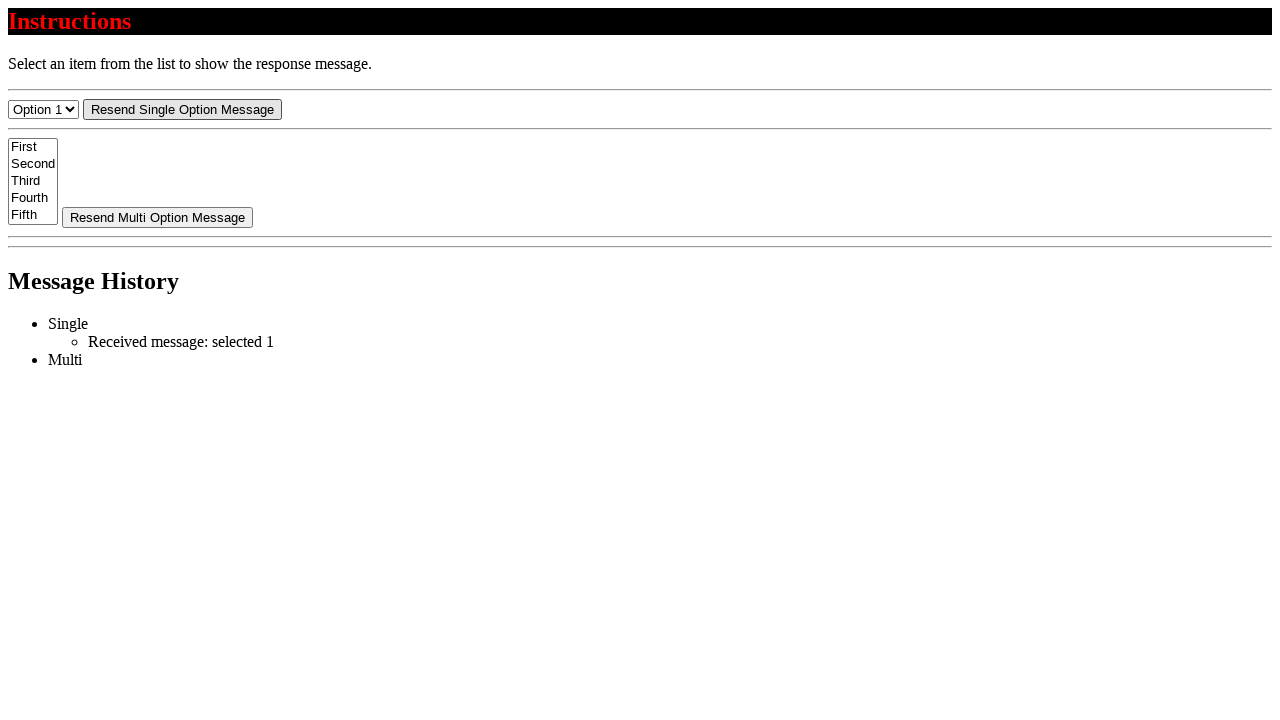

Message appeared in list after explicit wait
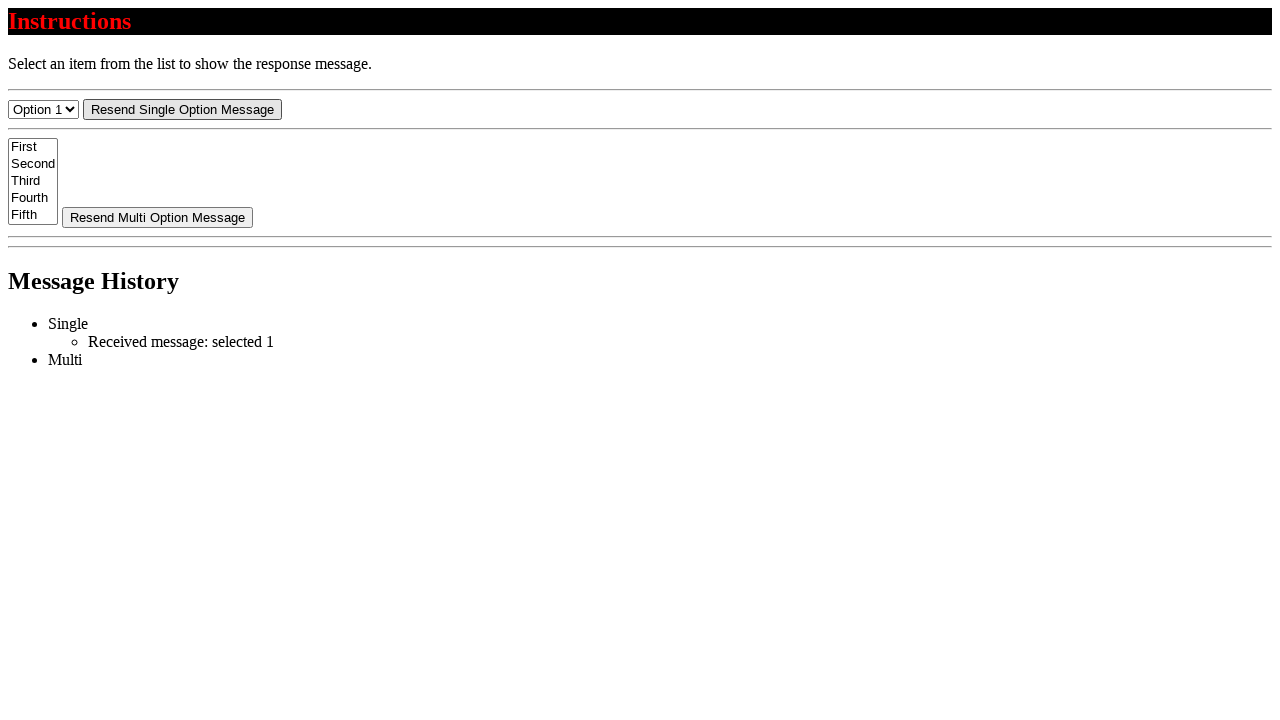

Located message element
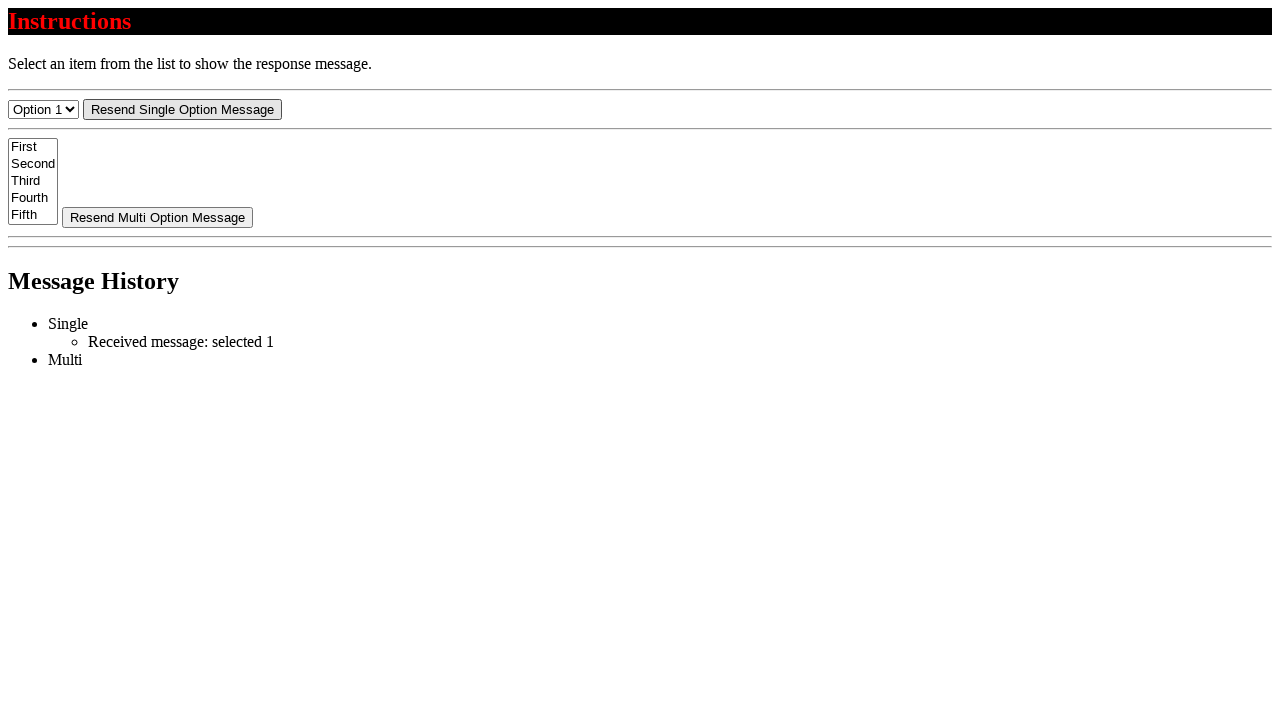

Verified message text starts with 'Received message:'
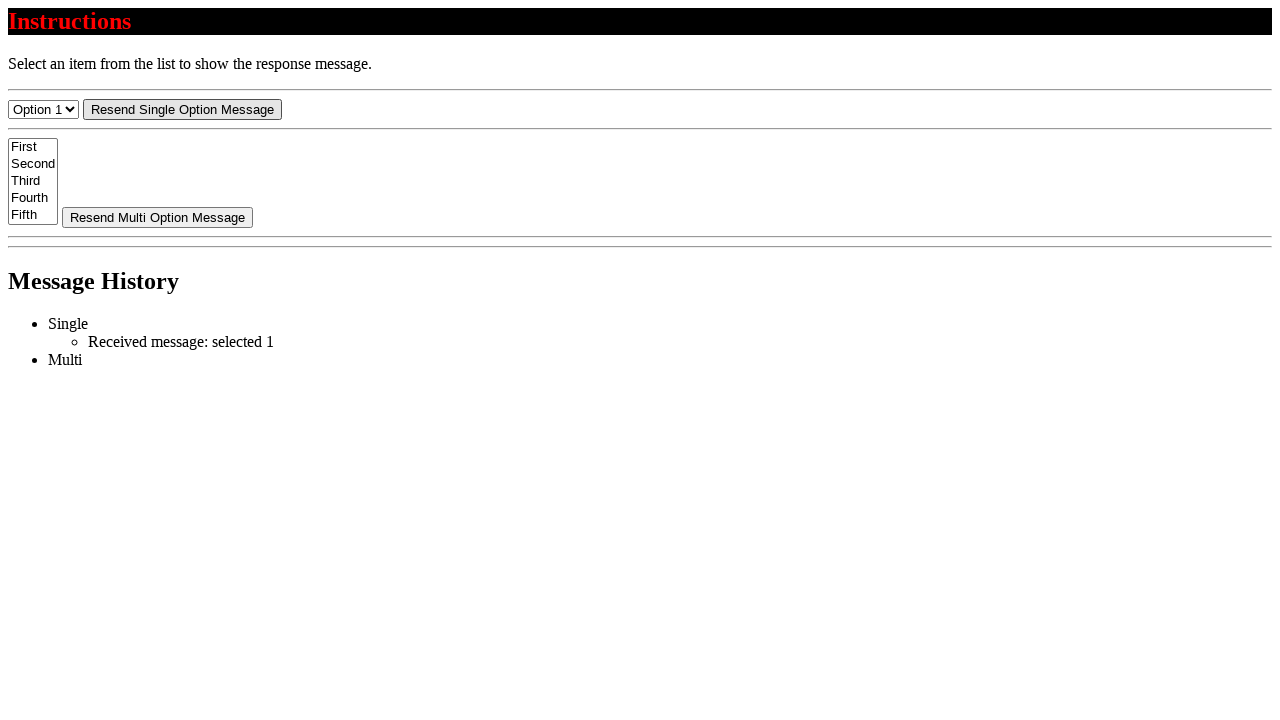

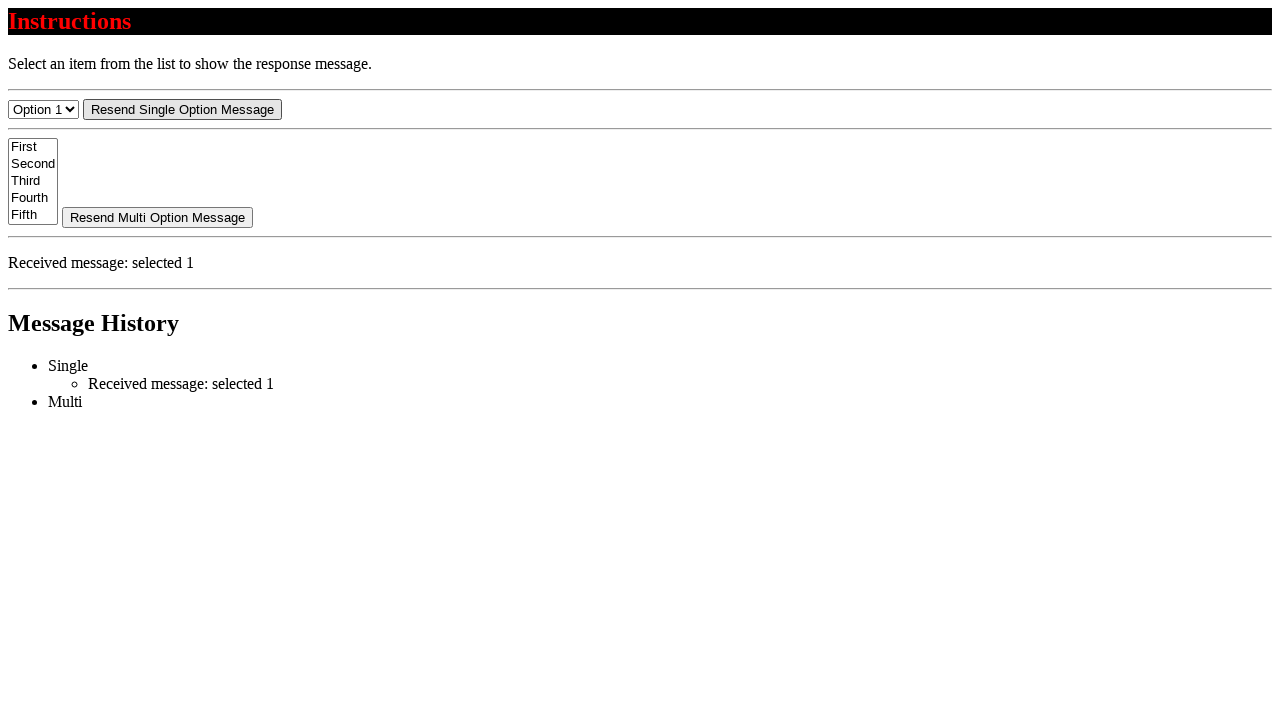